Tests a registration form by filling in first name, last name, and email fields, then submitting the form and verifying the success message

Starting URL: http://suninjuly.github.io/registration1.html

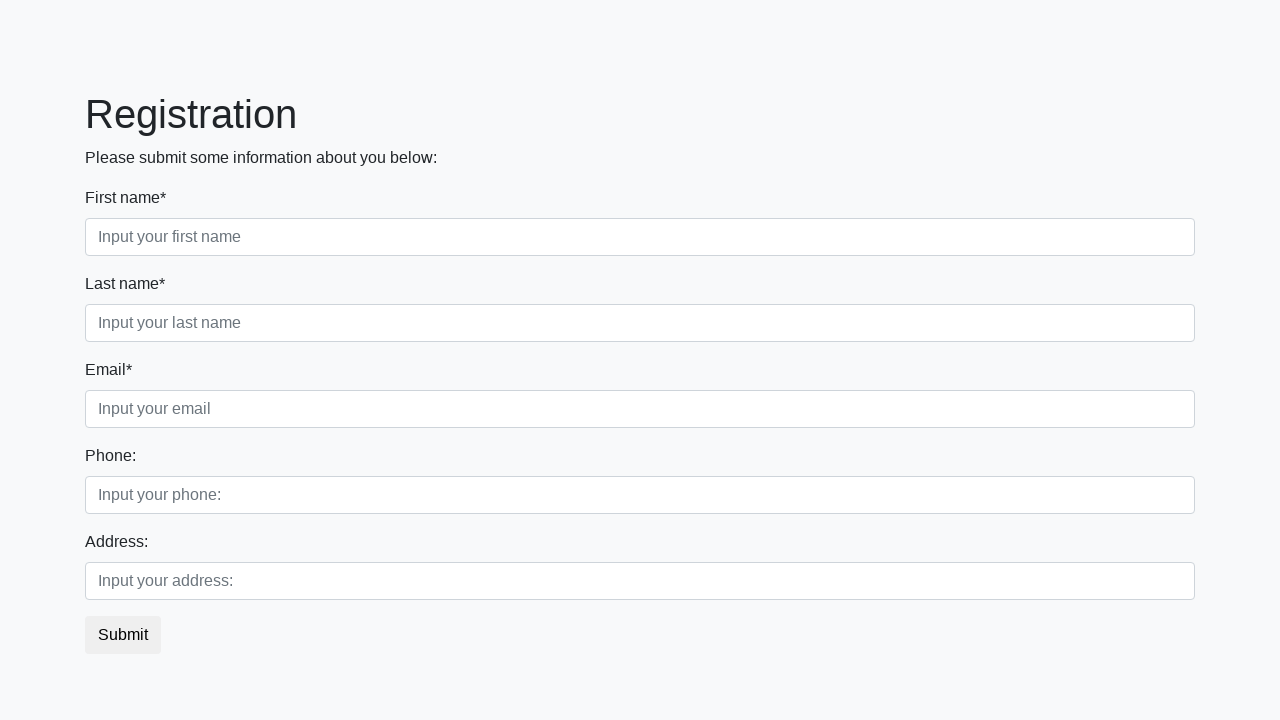

Filled first name field with 'John' on .form-control.first
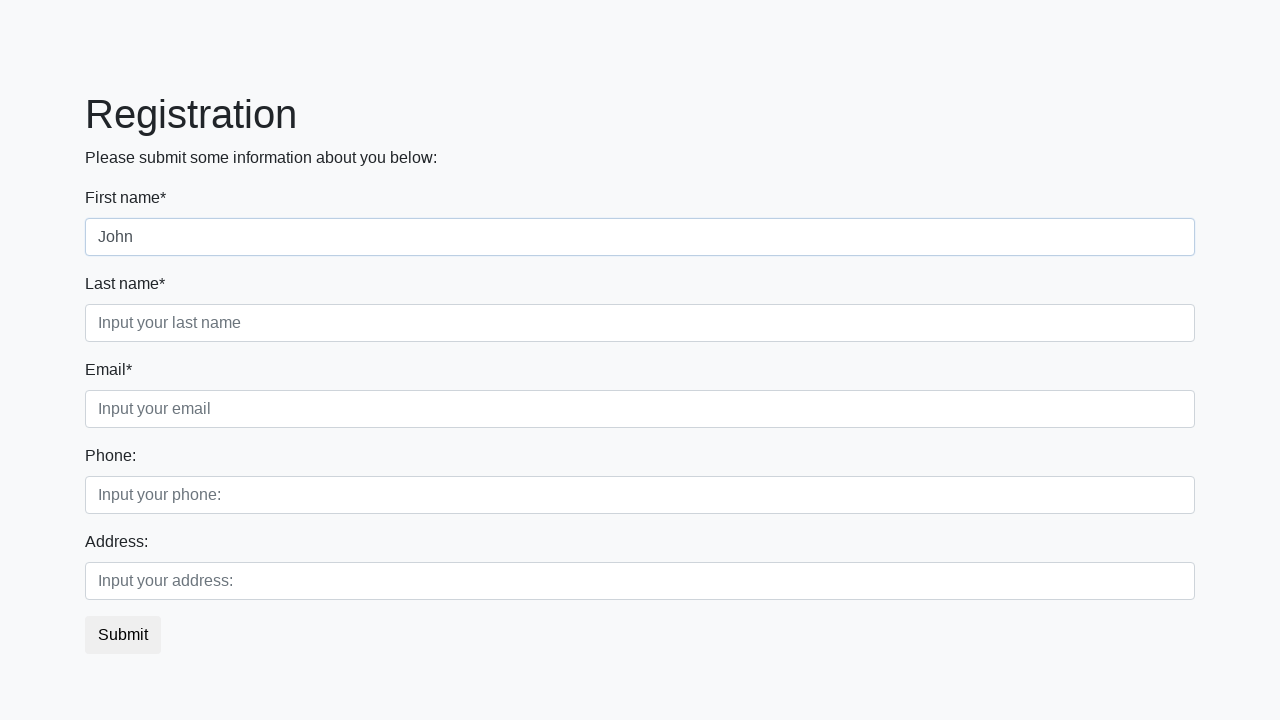

Filled last name field with 'Smith' on .form-control.second
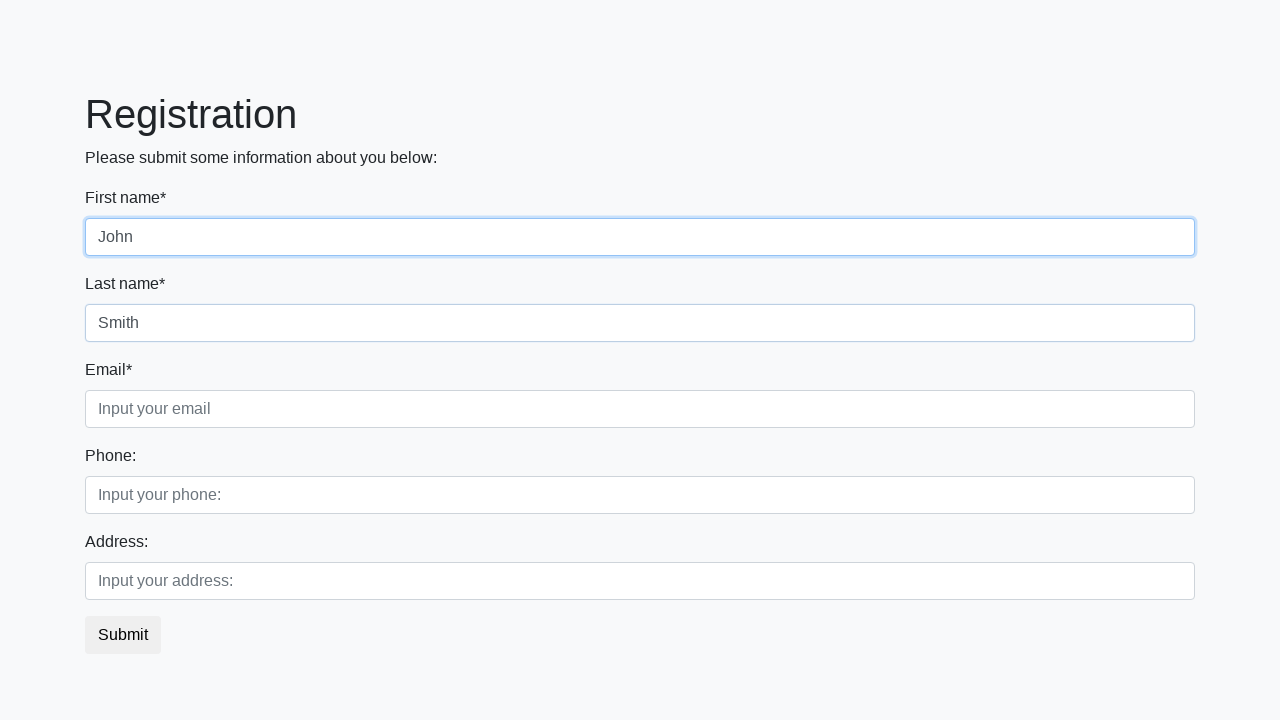

Filled email field with 'john.smith@example.com' on .form-control.third
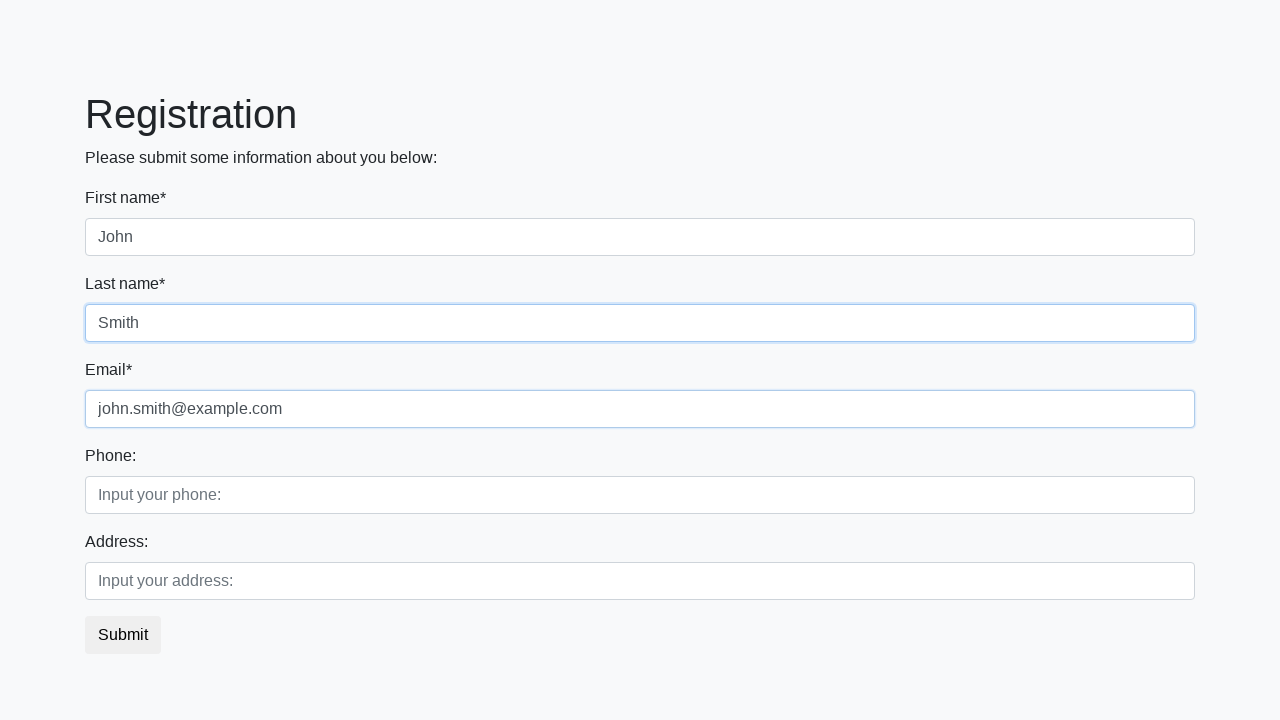

Clicked submit button to register at (123, 635) on .btn.btn-default
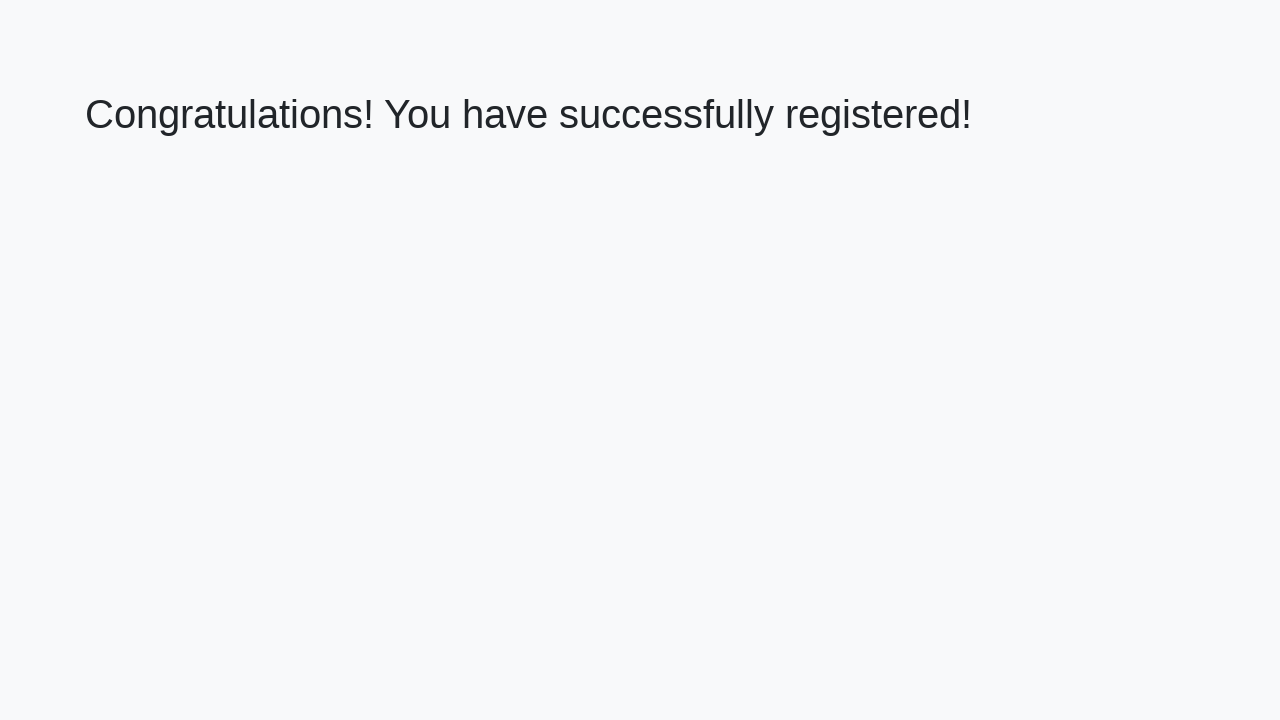

Success message element loaded
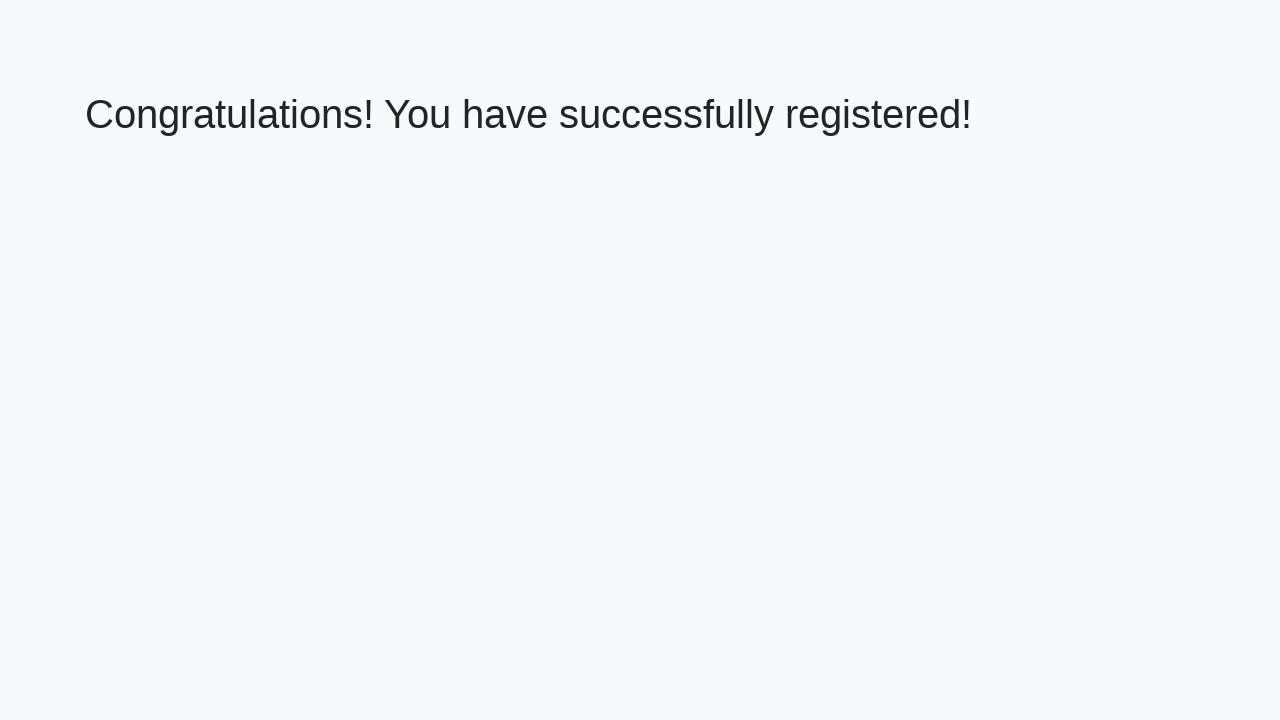

Retrieved success message text
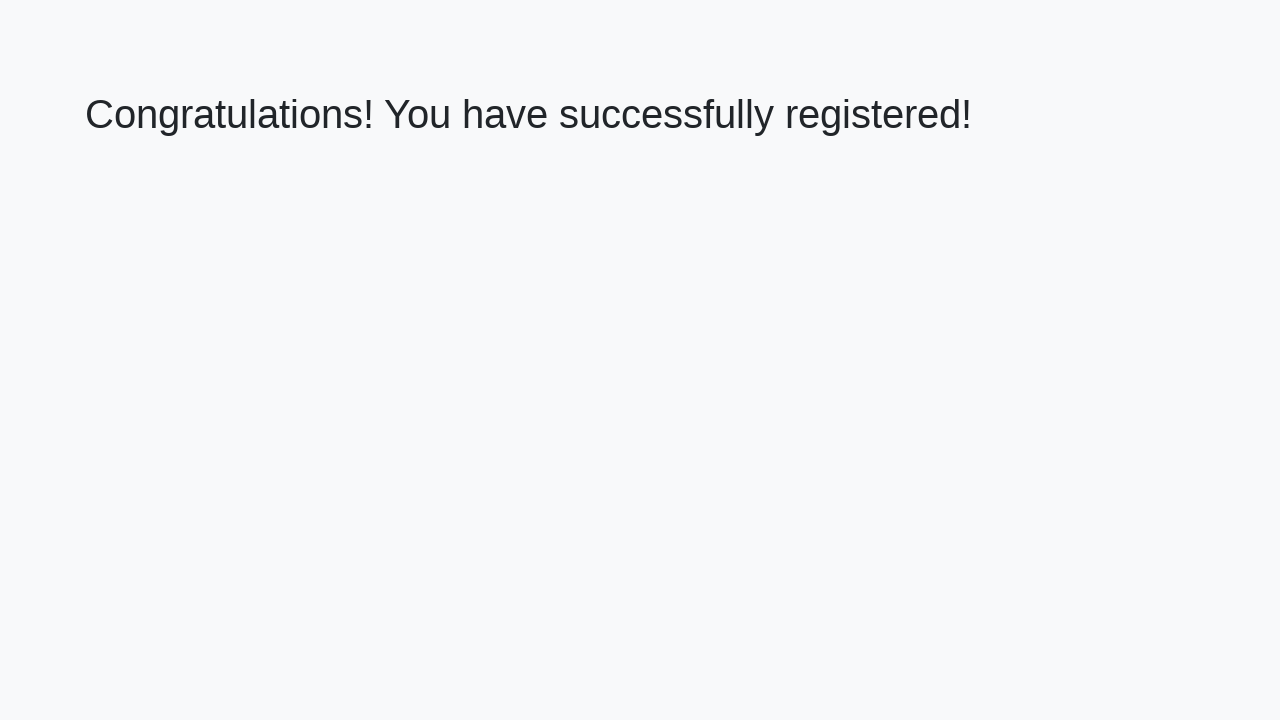

Verified success message: 'Congratulations! You have successfully registered!'
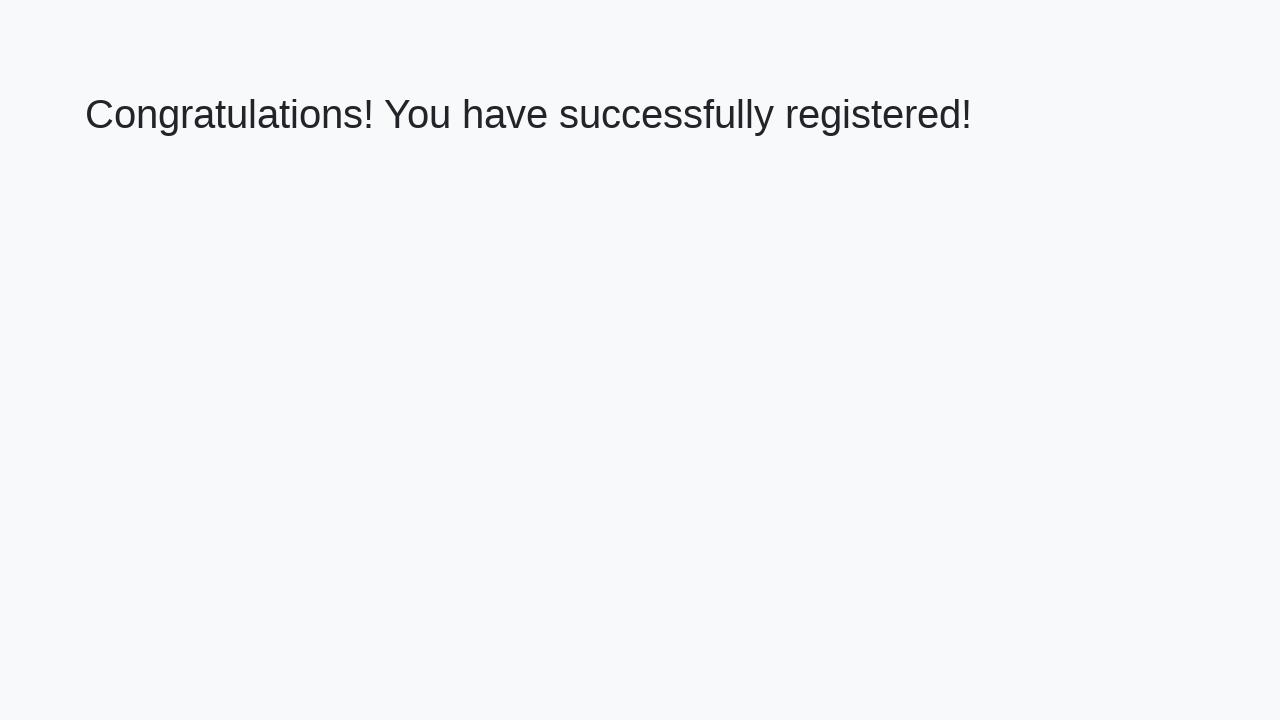

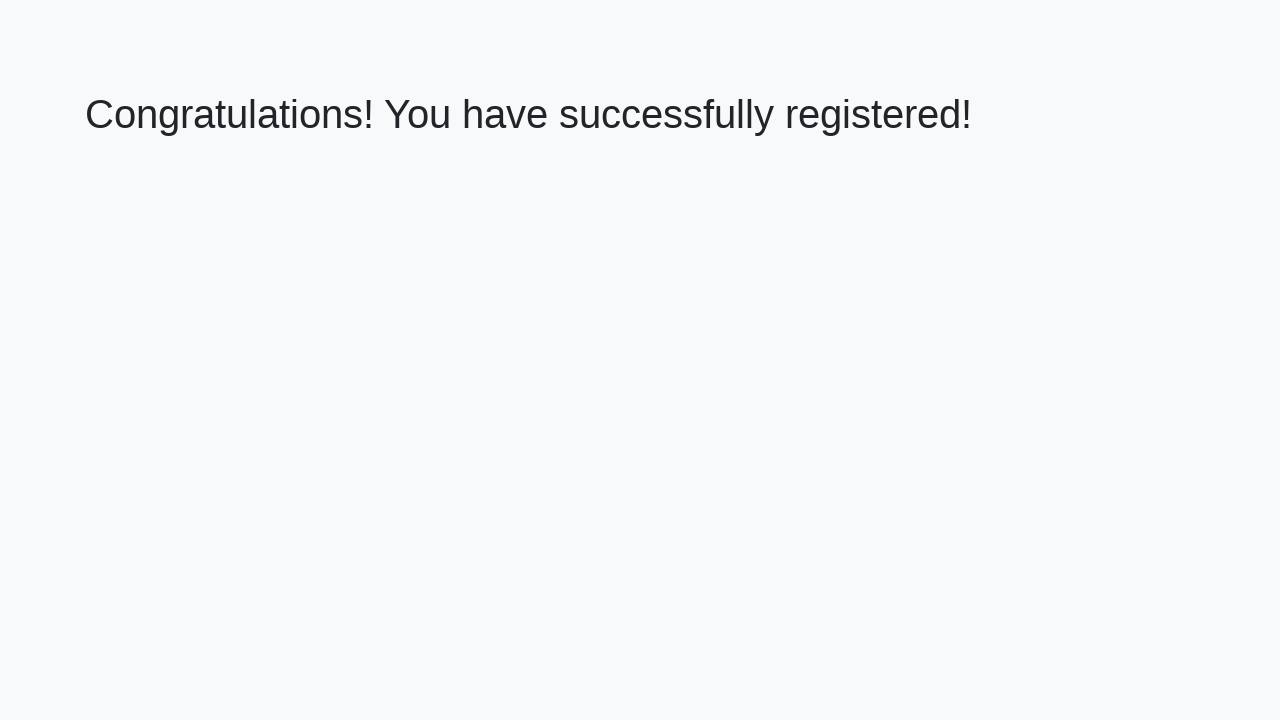